Tests various UI interactions including visibility toggling, dialog handling, mouse hover, and iframe navigation on a practice automation page

Starting URL: https://rahulshettyacademy.com/AutomationPractice/

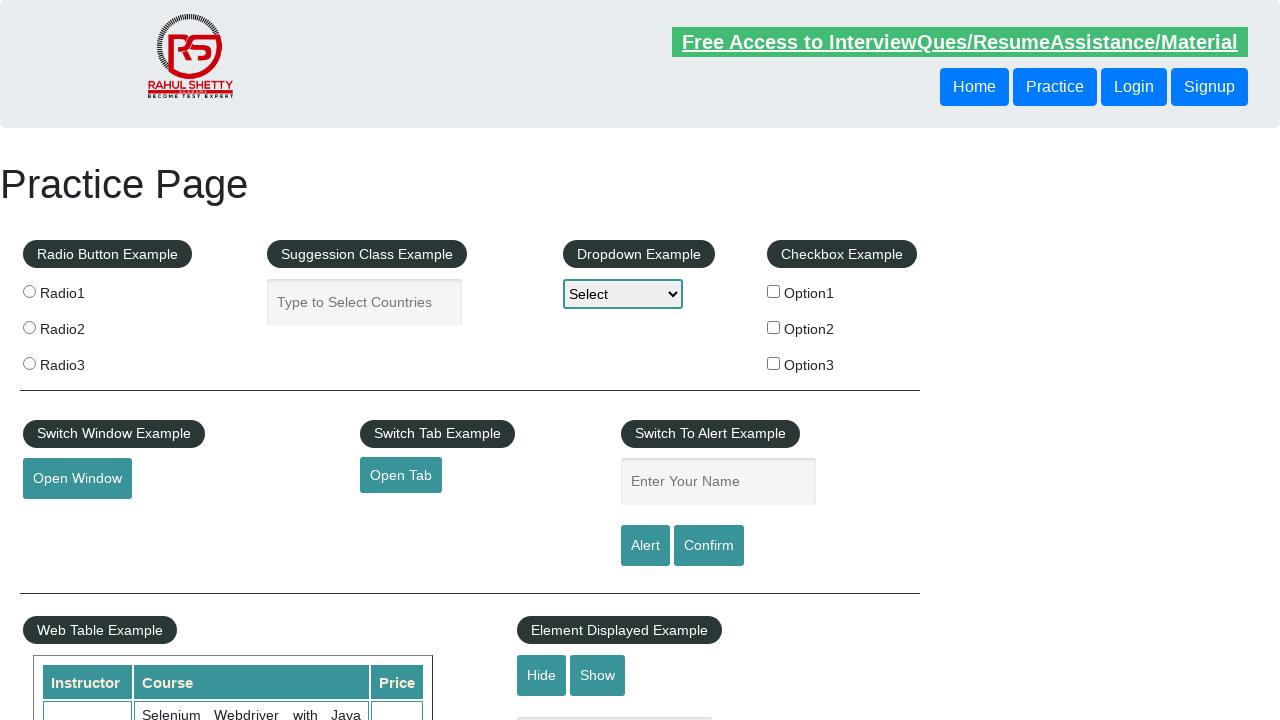

Text box is visible on page
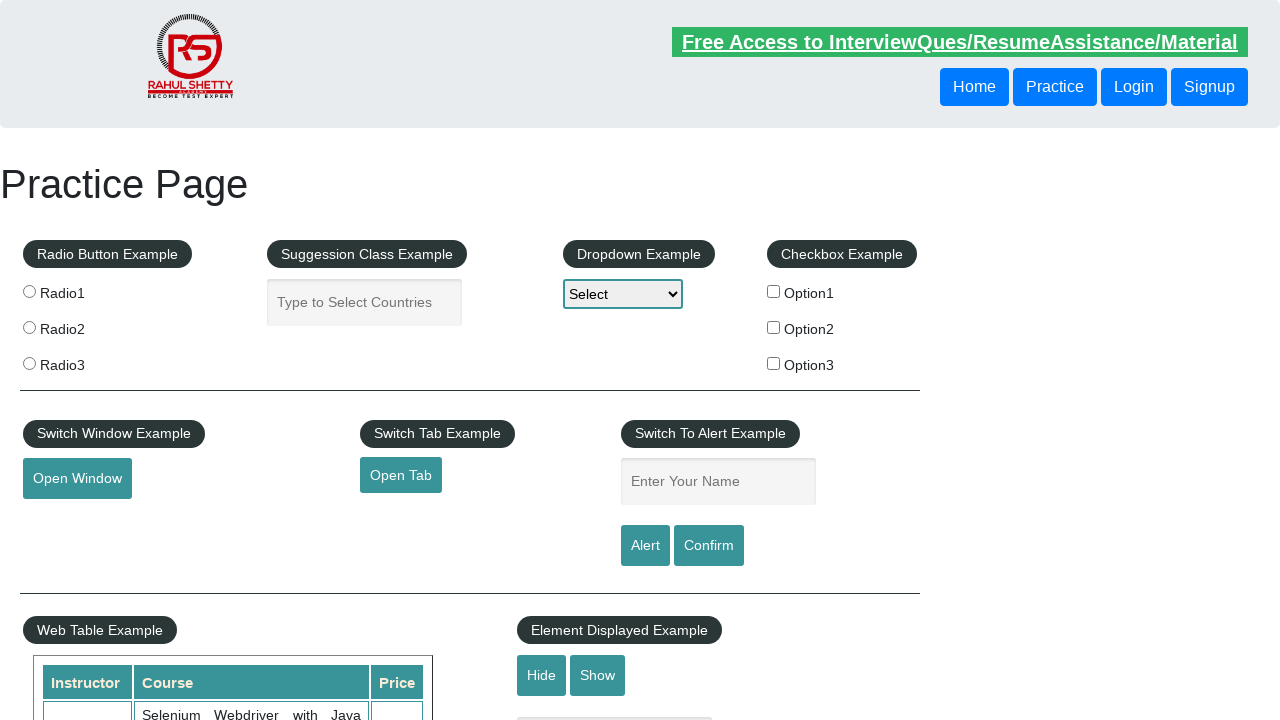

Clicked hide button to hide text box at (542, 675) on #hide-textbox
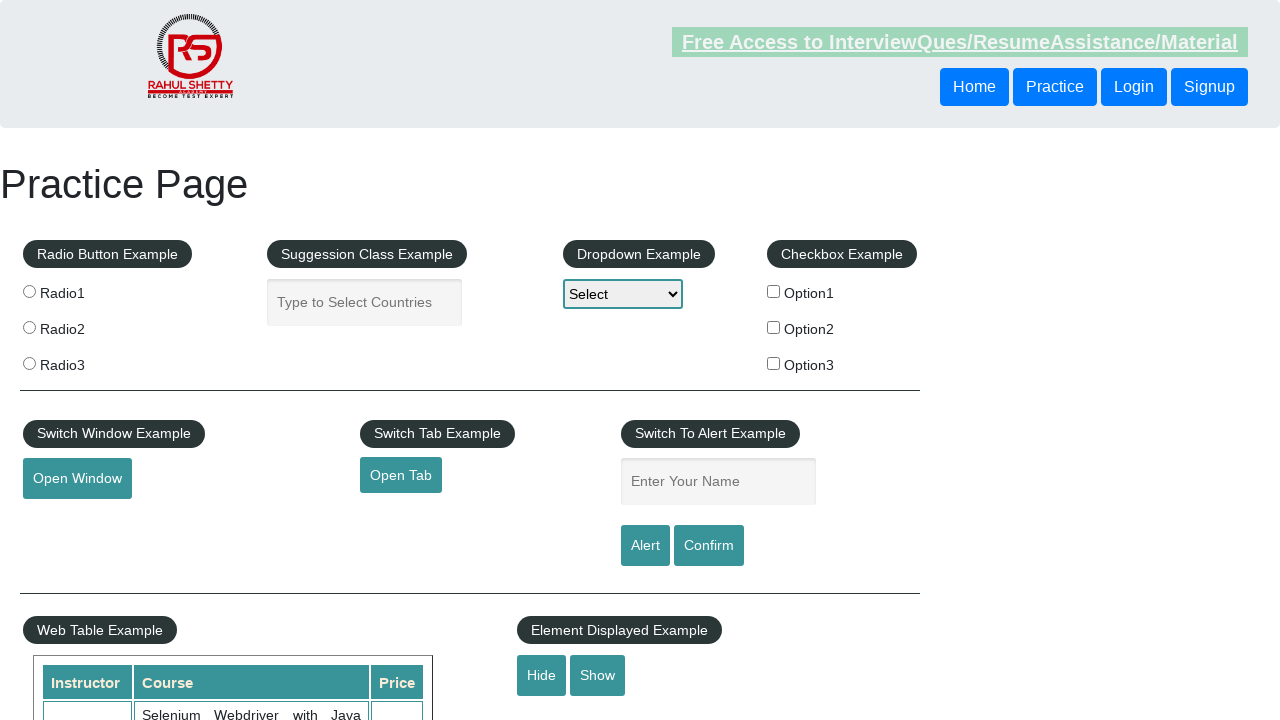

Text box is now hidden
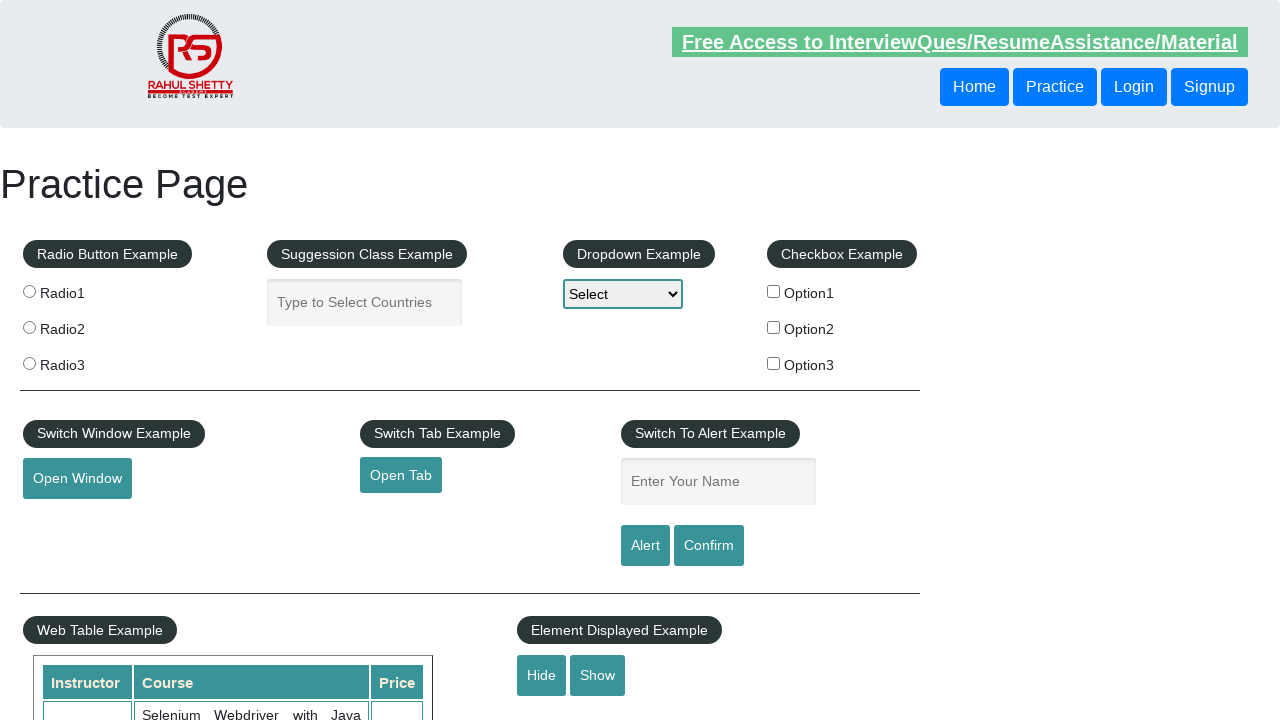

Set up dialog handler to accept dialogs
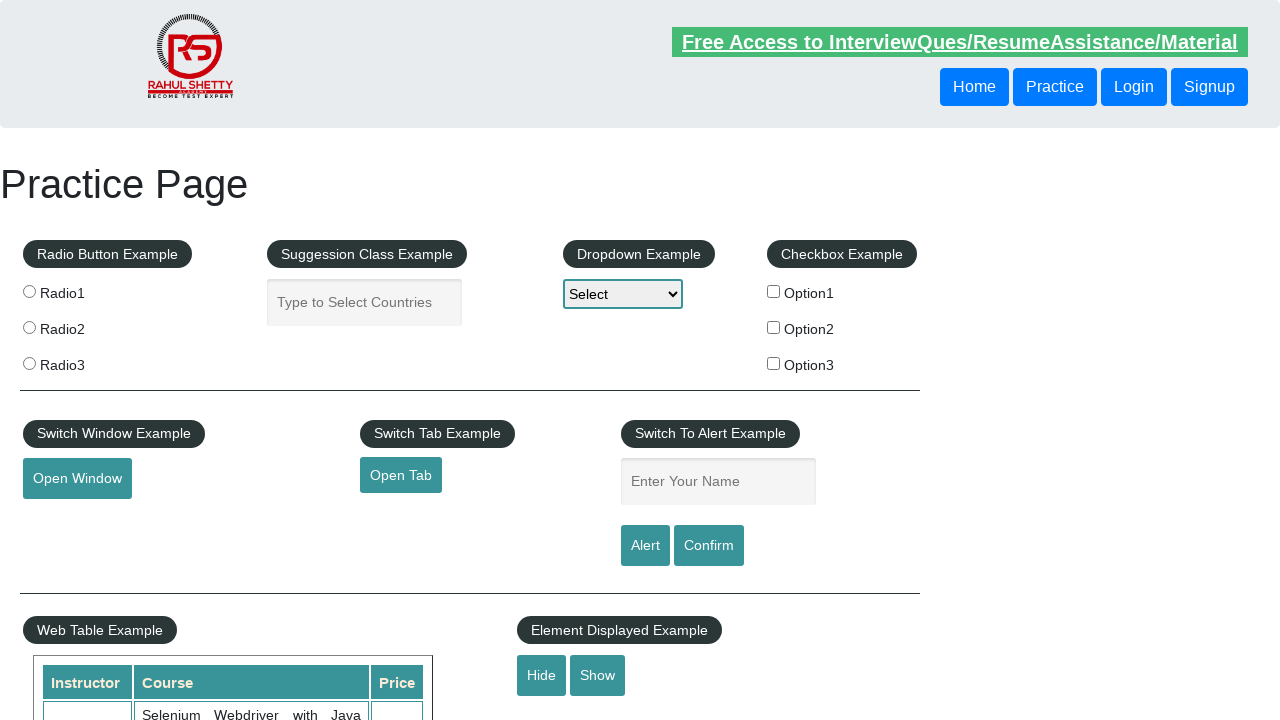

Clicked confirm button to trigger dialog at (709, 546) on #confirmbtn
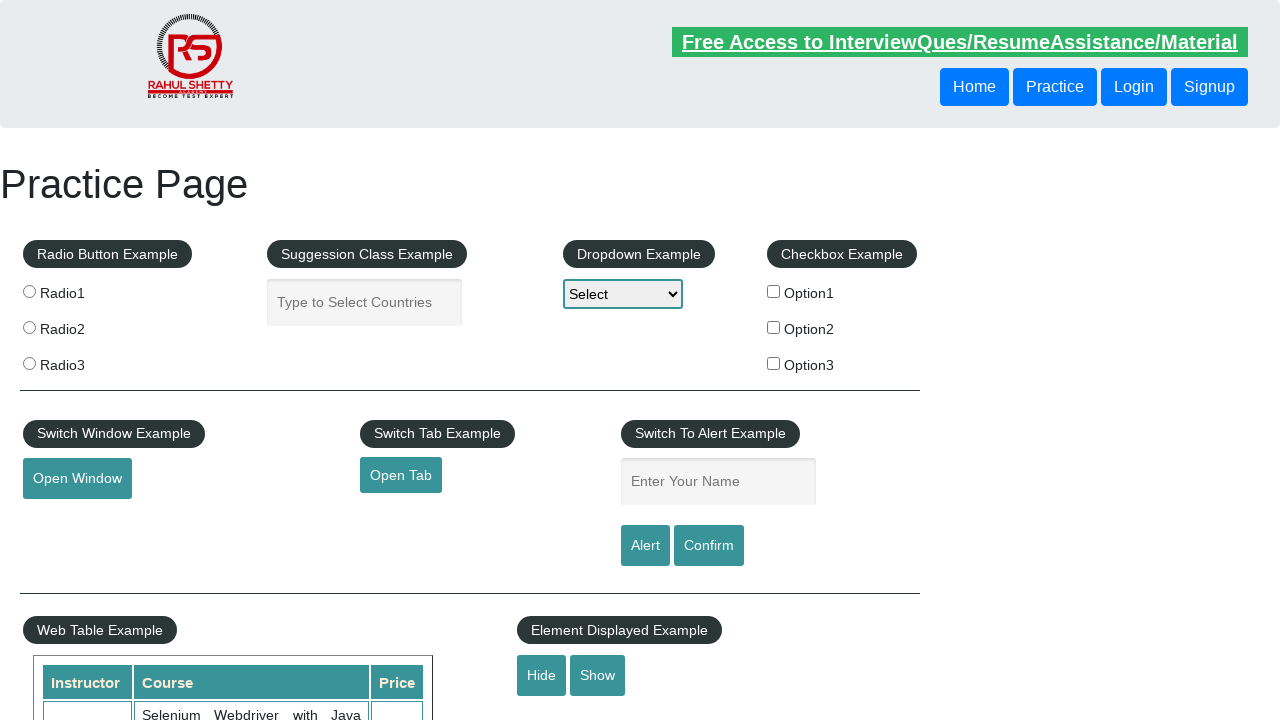

Hovered over mouse hover element at (83, 361) on #mousehover
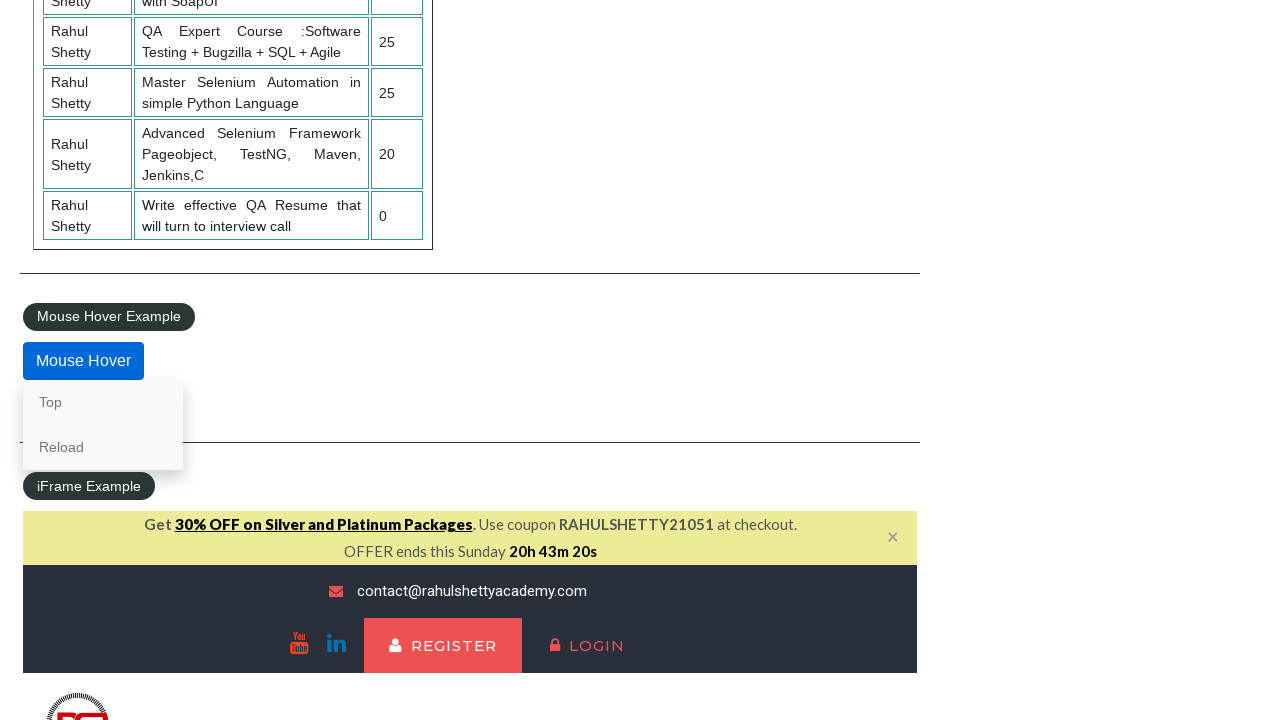

Located iframe with course content
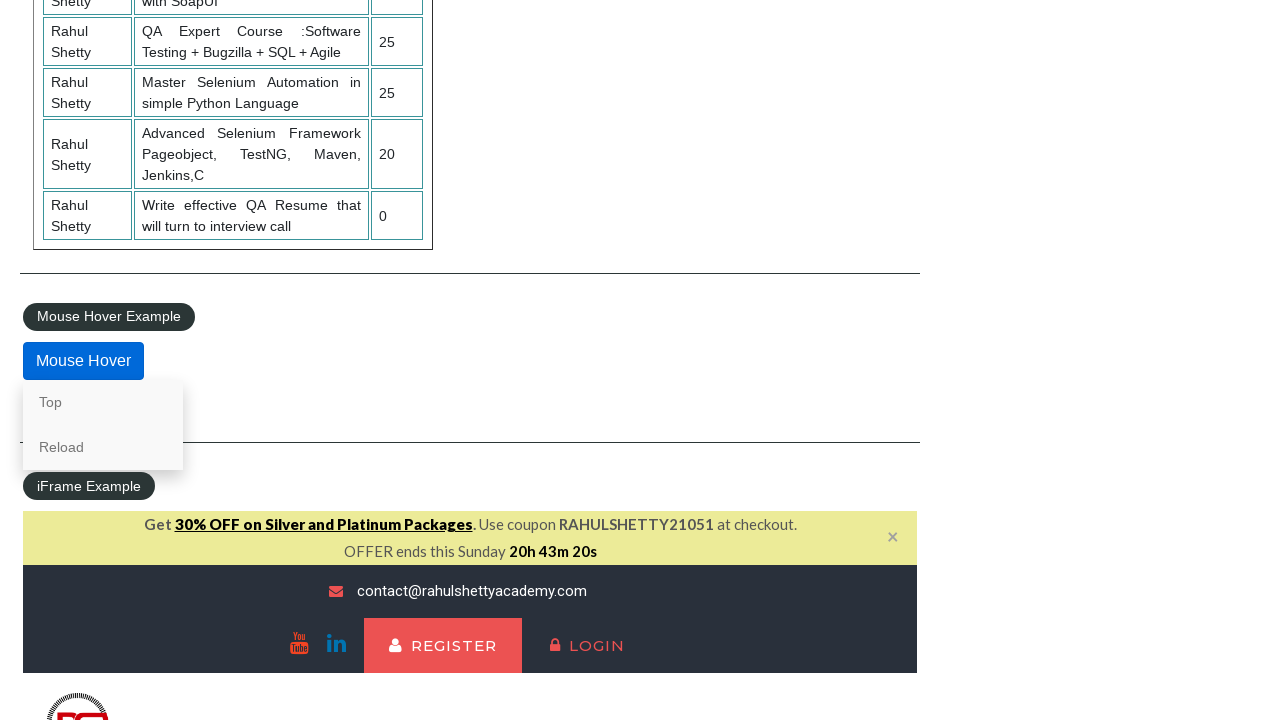

Clicked lifetime access link in iframe at (307, 360) on #courses-iframe >> internal:control=enter-frame >> li a[href*='lifetime-access']
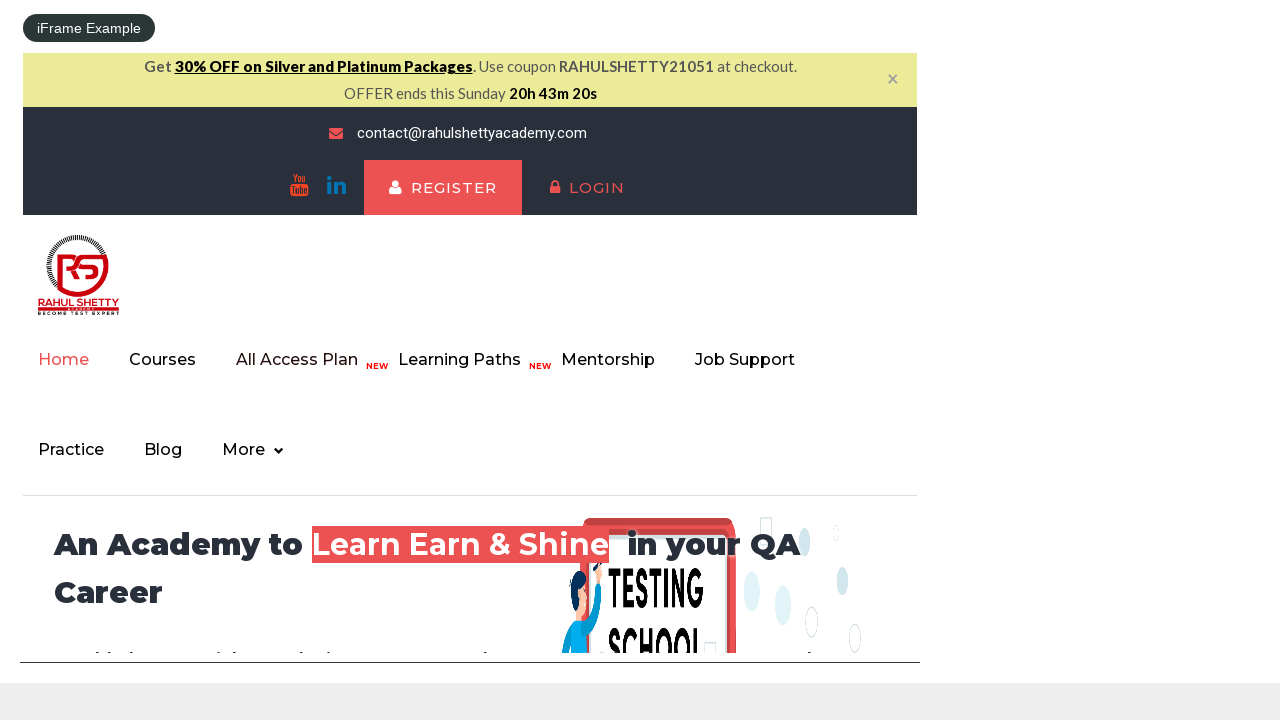

Waited for heading text to load in iframe
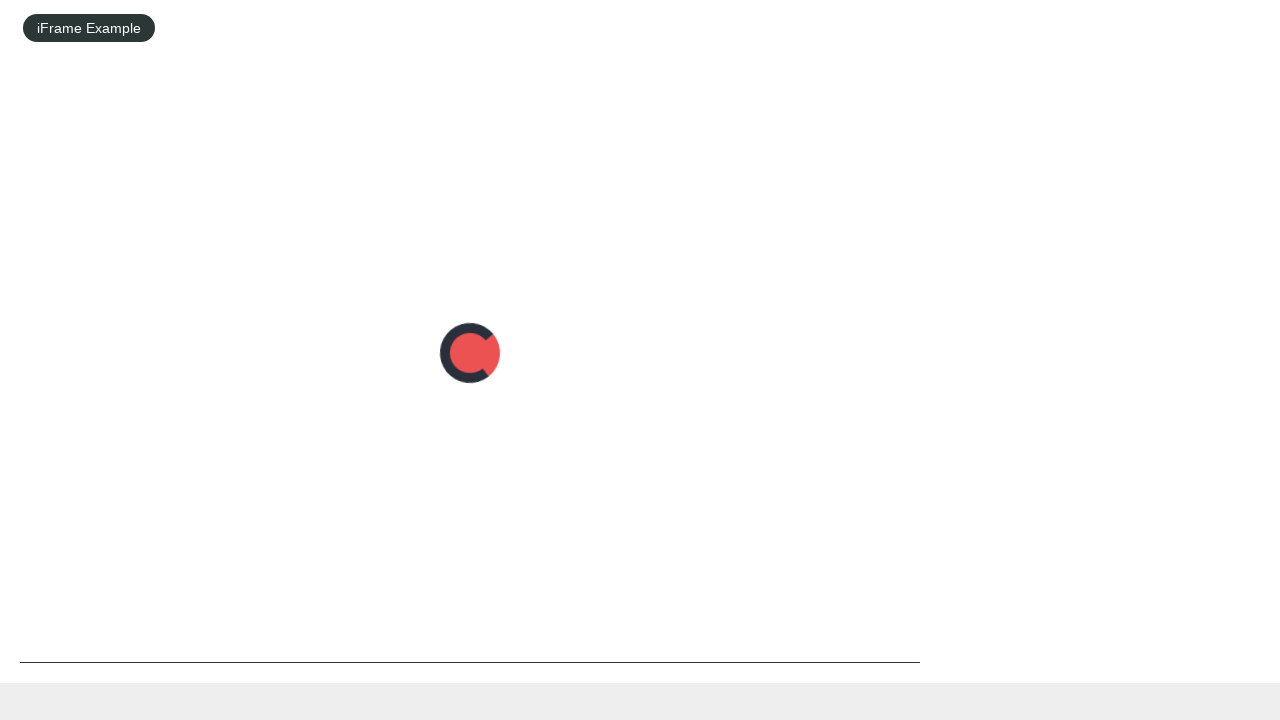

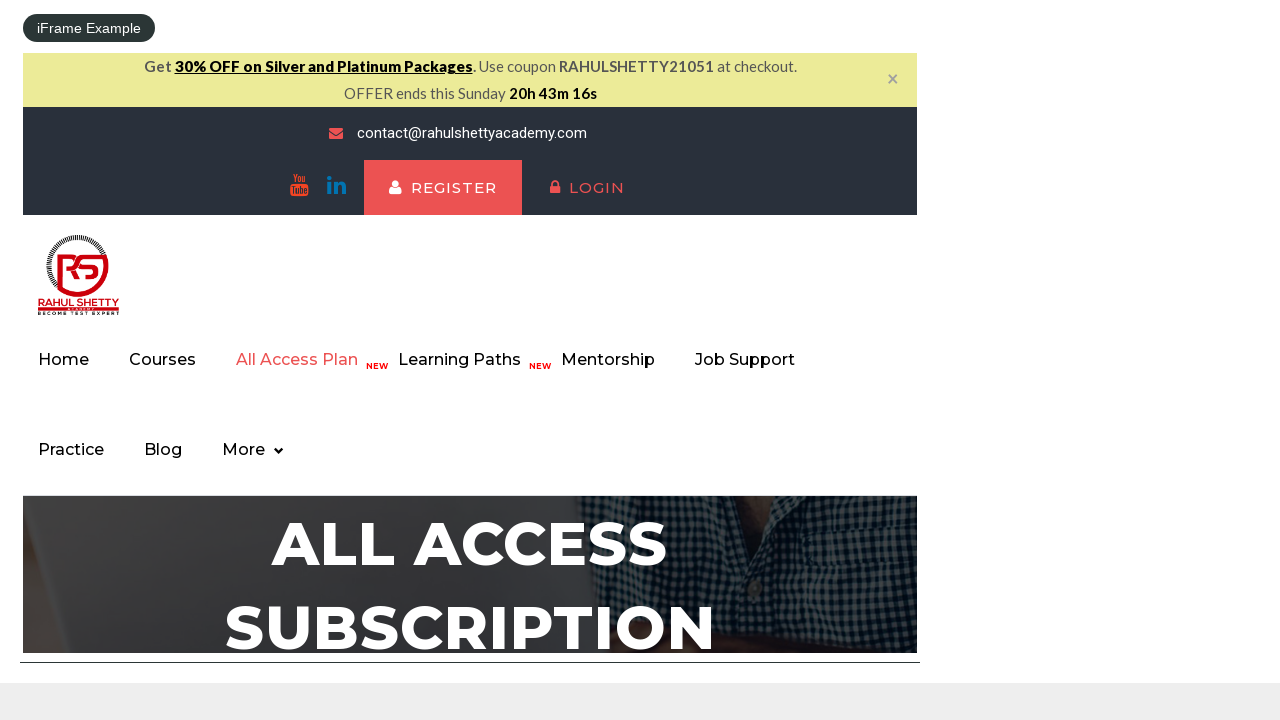